Tests that entering text instead of a number shows the correct error message and changes the input background color

Starting URL: https://kristinek.github.io/site/tasks/enter_a_number

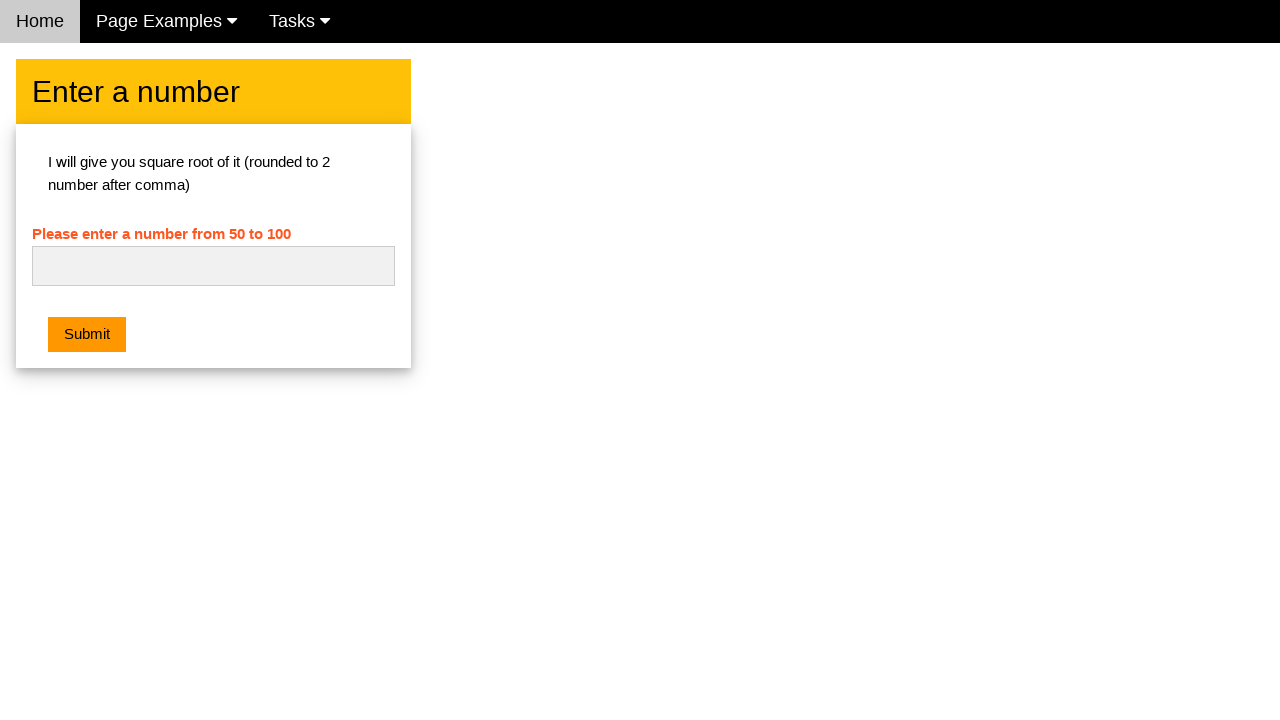

Navigated to enter a number task page
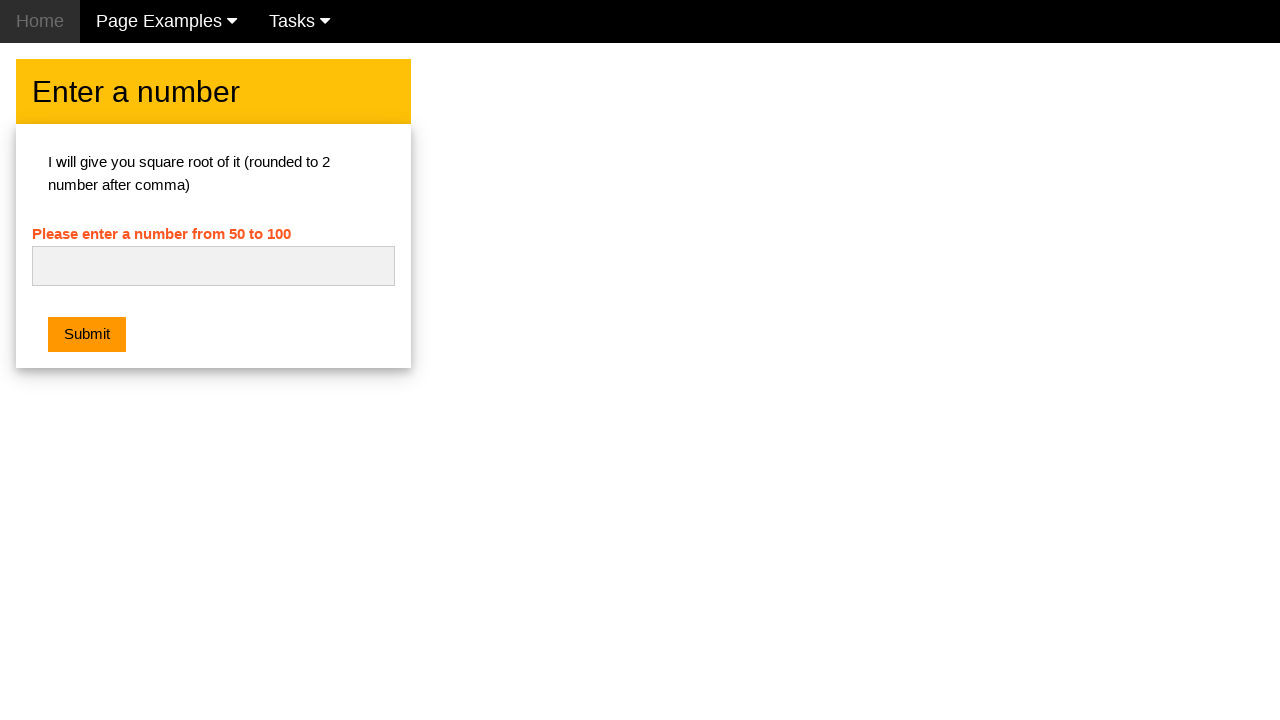

Entered text 'jhghk' in number input field on #numb
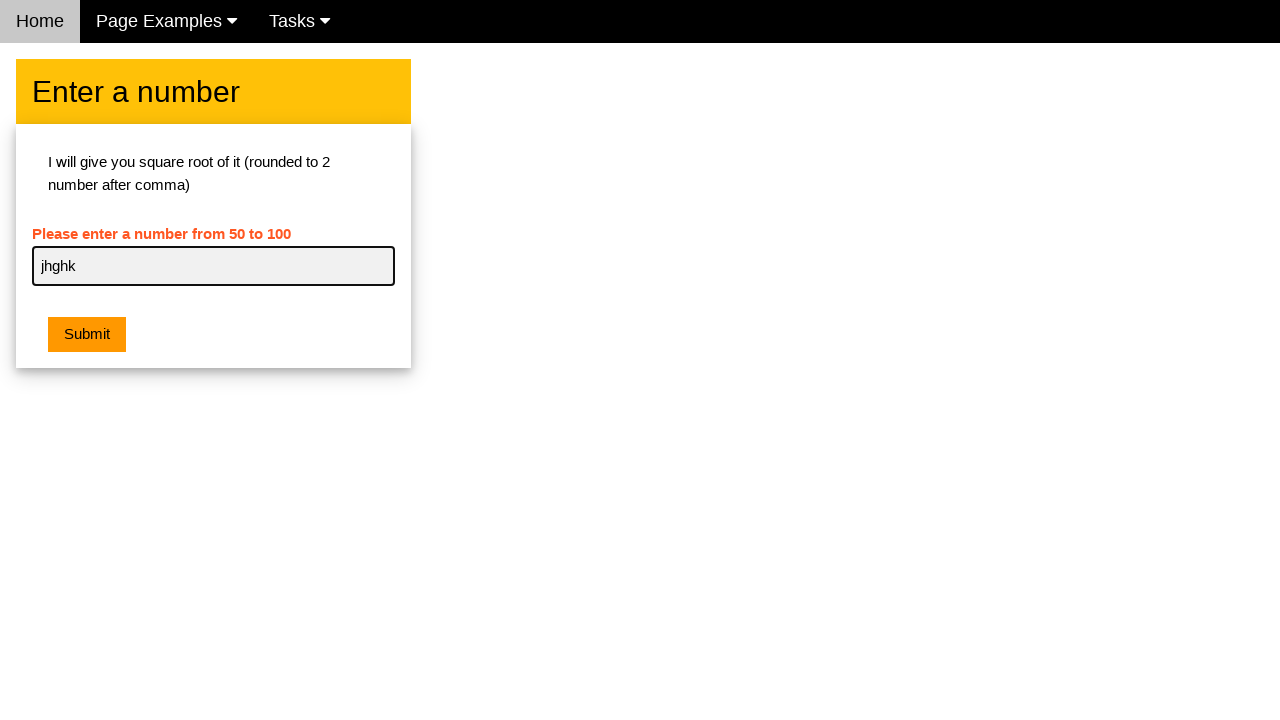

Clicked submit button at (87, 335) on button
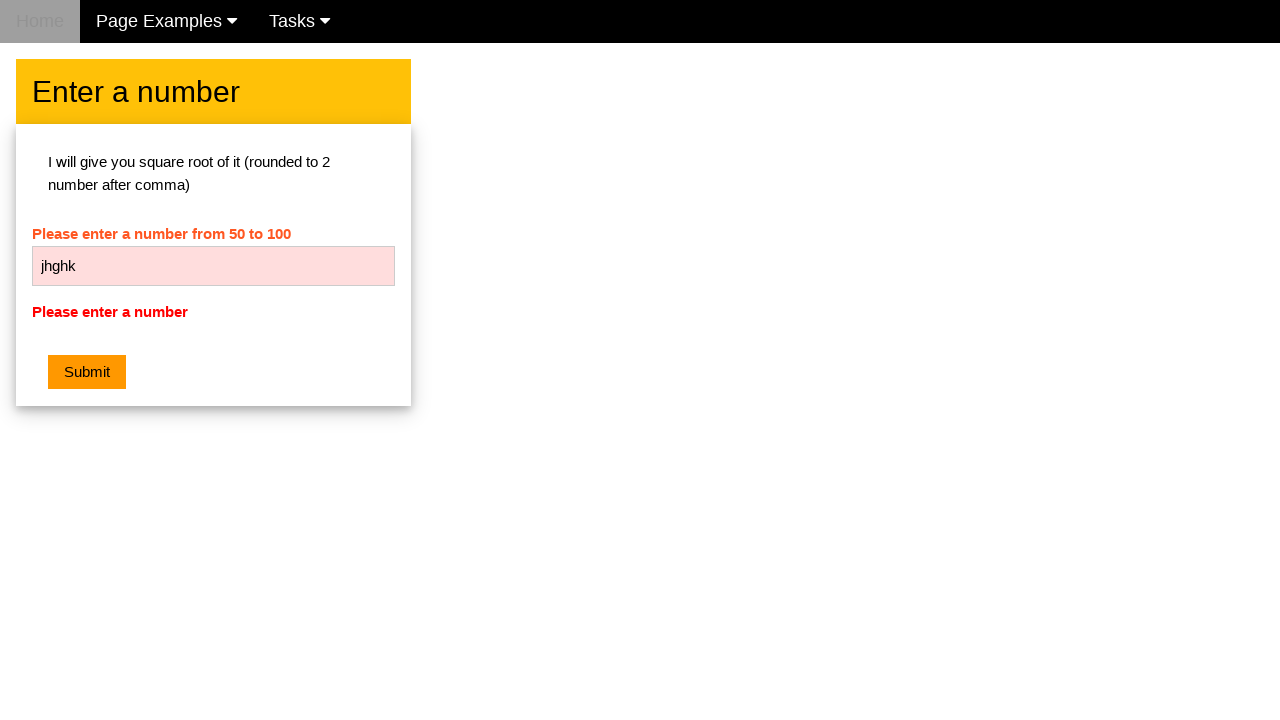

Error message appeared
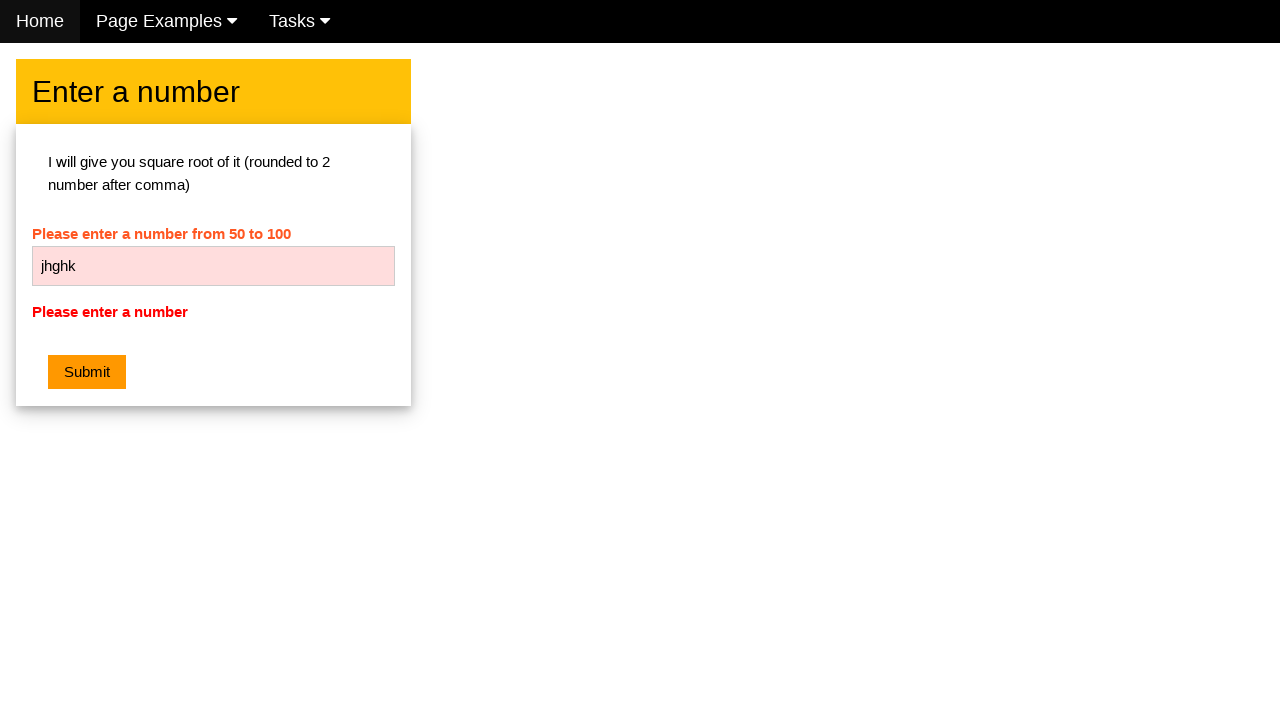

Verified error message contains expected text about entering a number
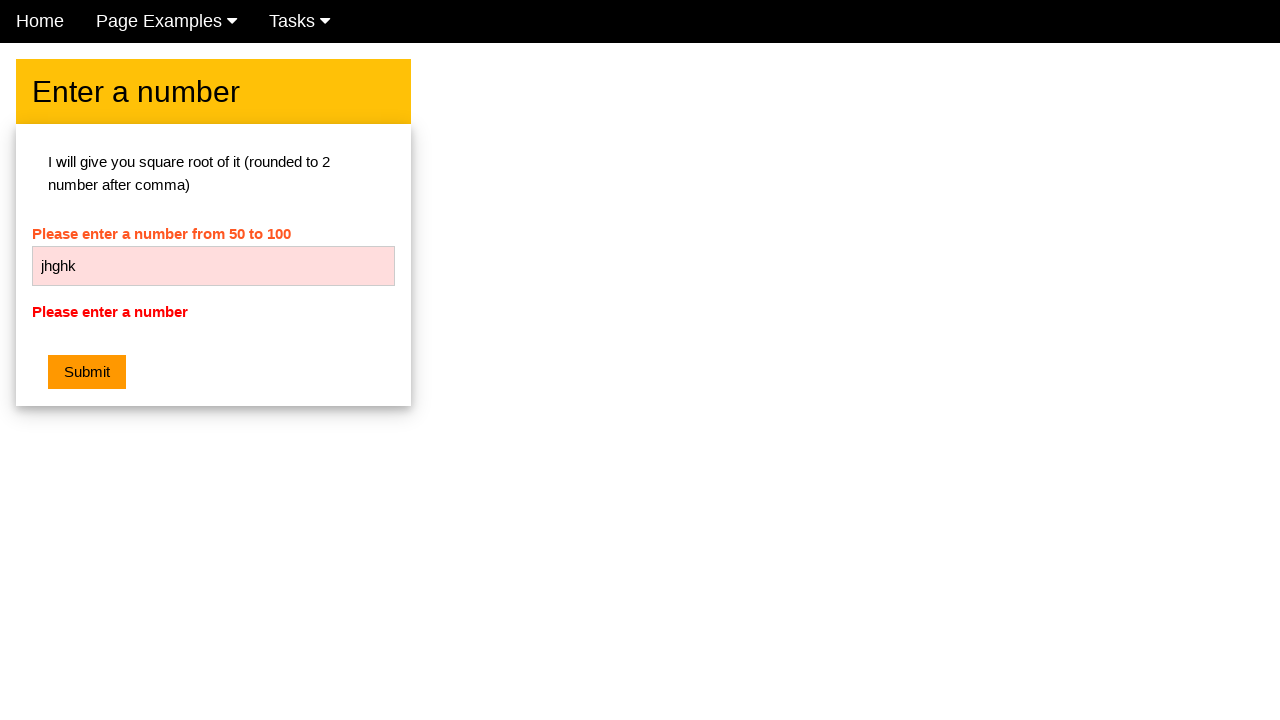

Verified input field background color changed to indicate error
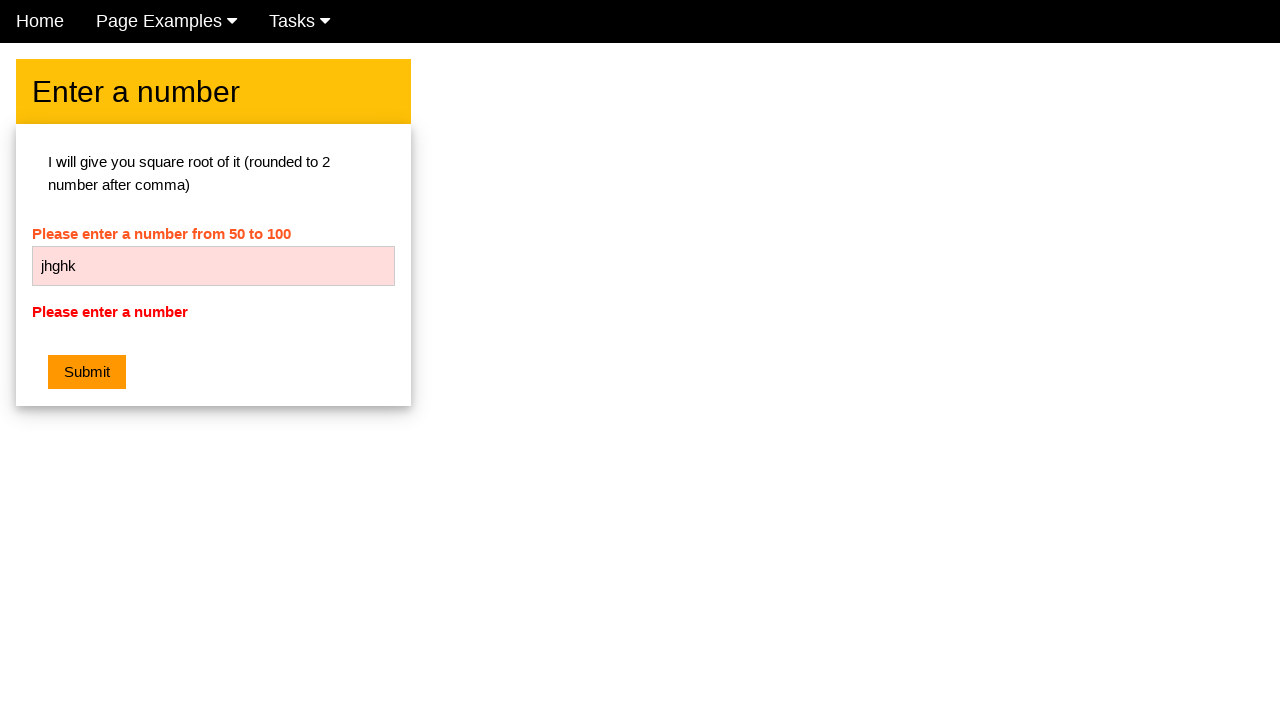

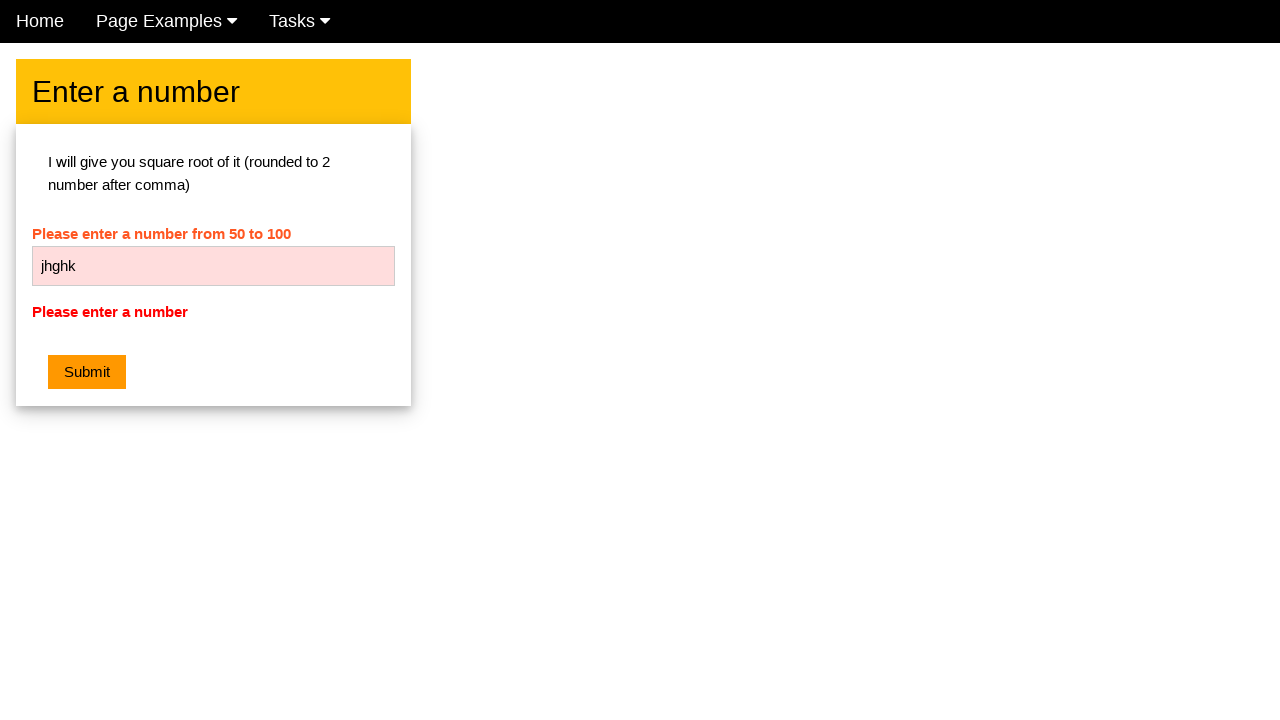